Tests clicking a button to trigger an alert and verifying the alert text

Starting URL: https://demoqa.com/alerts

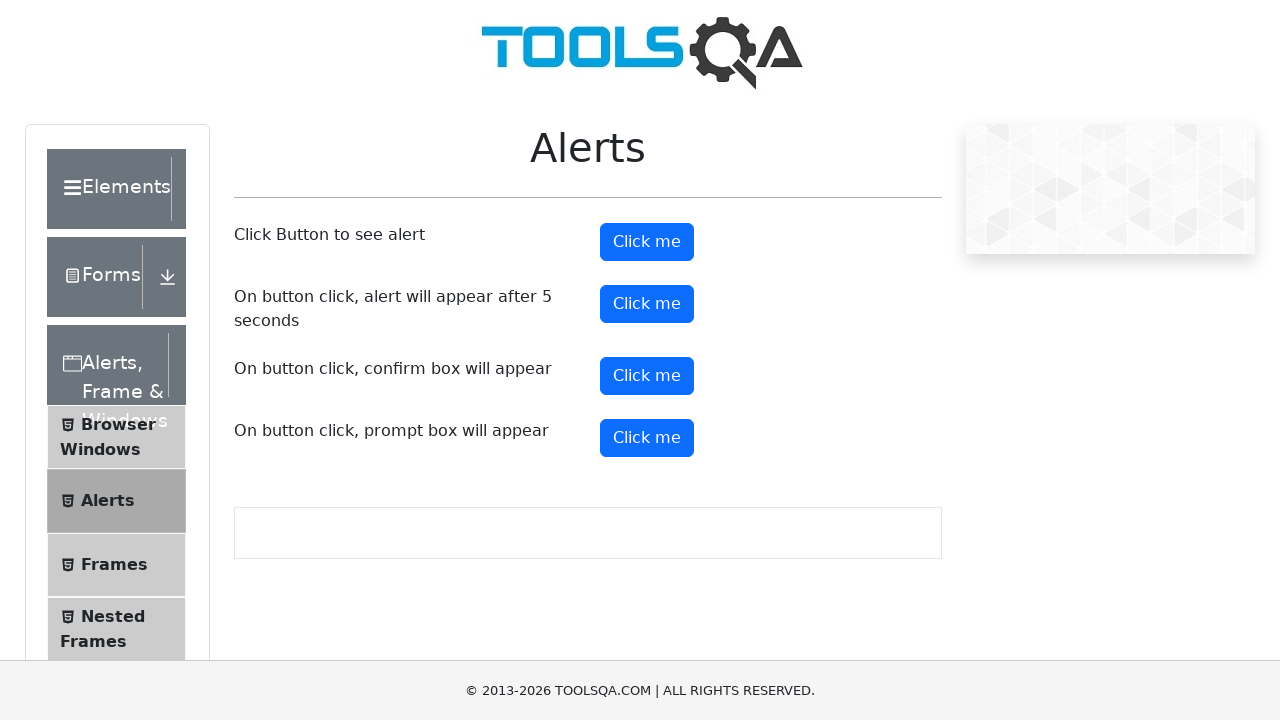

Clicked the alert button at (647, 242) on #alertButton
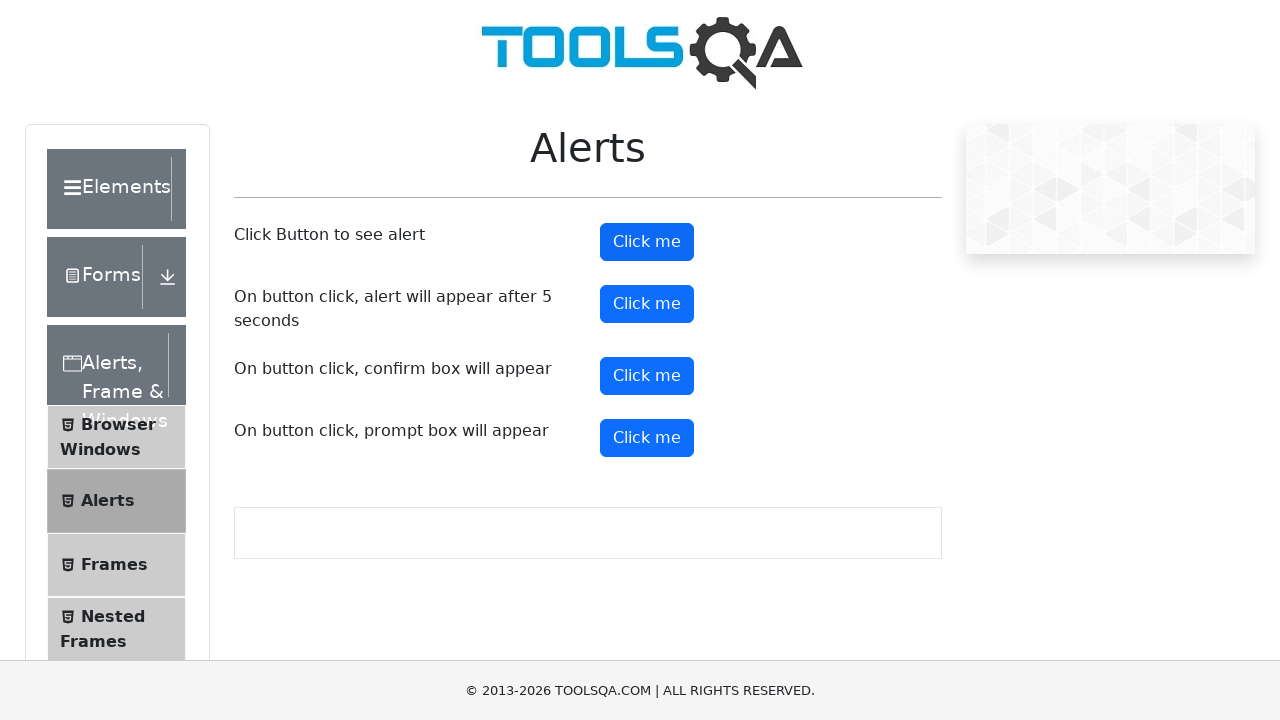

Set up dialog handler to accept alert
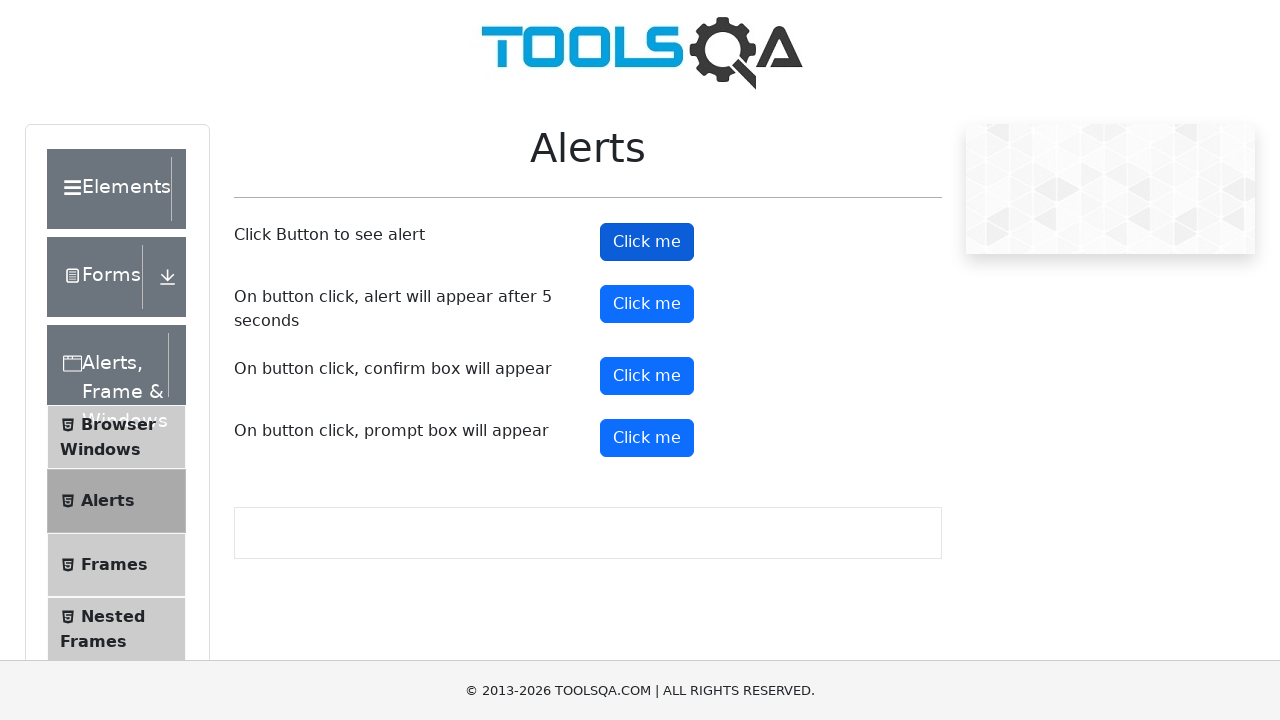

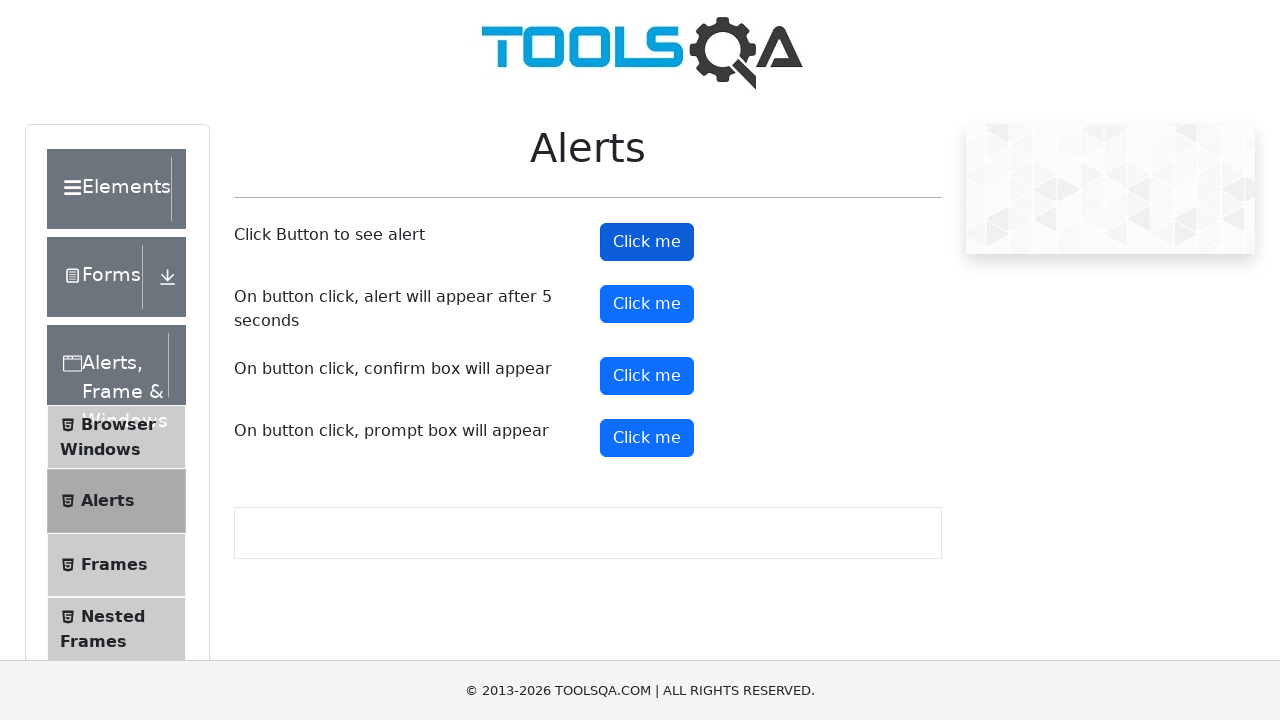